Navigates to MakeMyTrip homepage and waits for the page to load, verifying the travel booking site is accessible.

Starting URL: https://www.makemytrip.com/

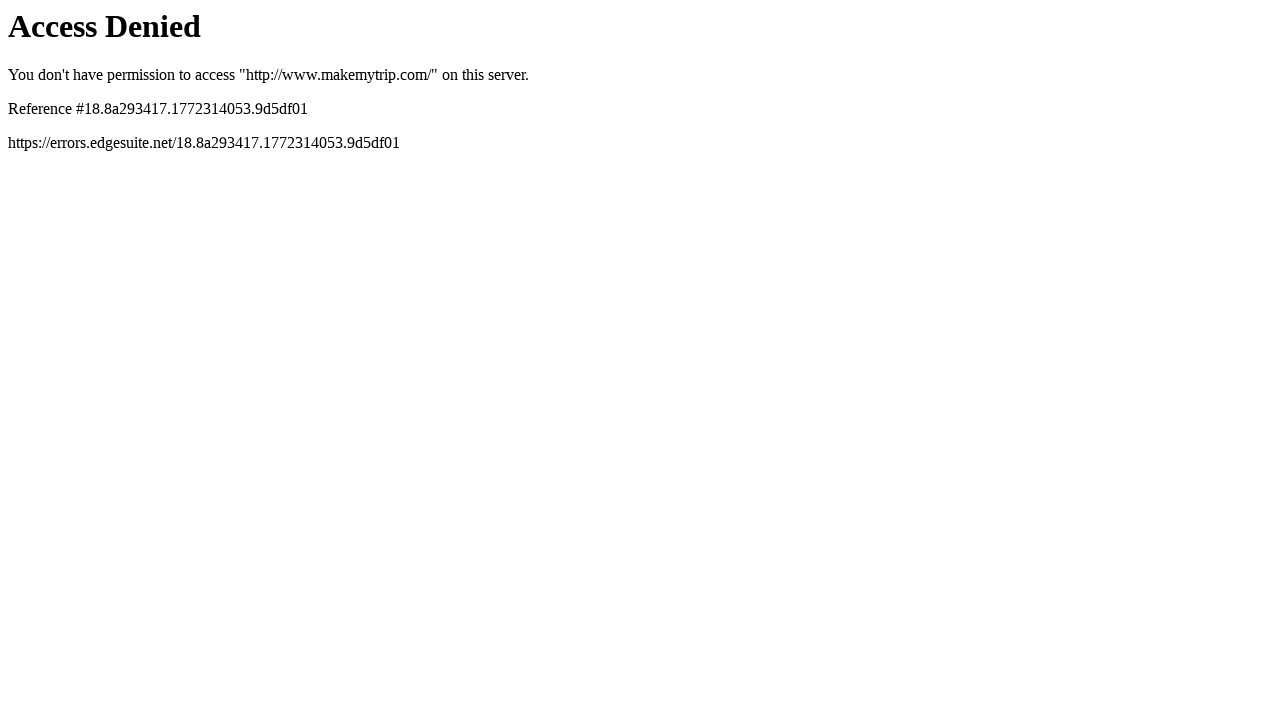

Navigated to MakeMyTrip homepage
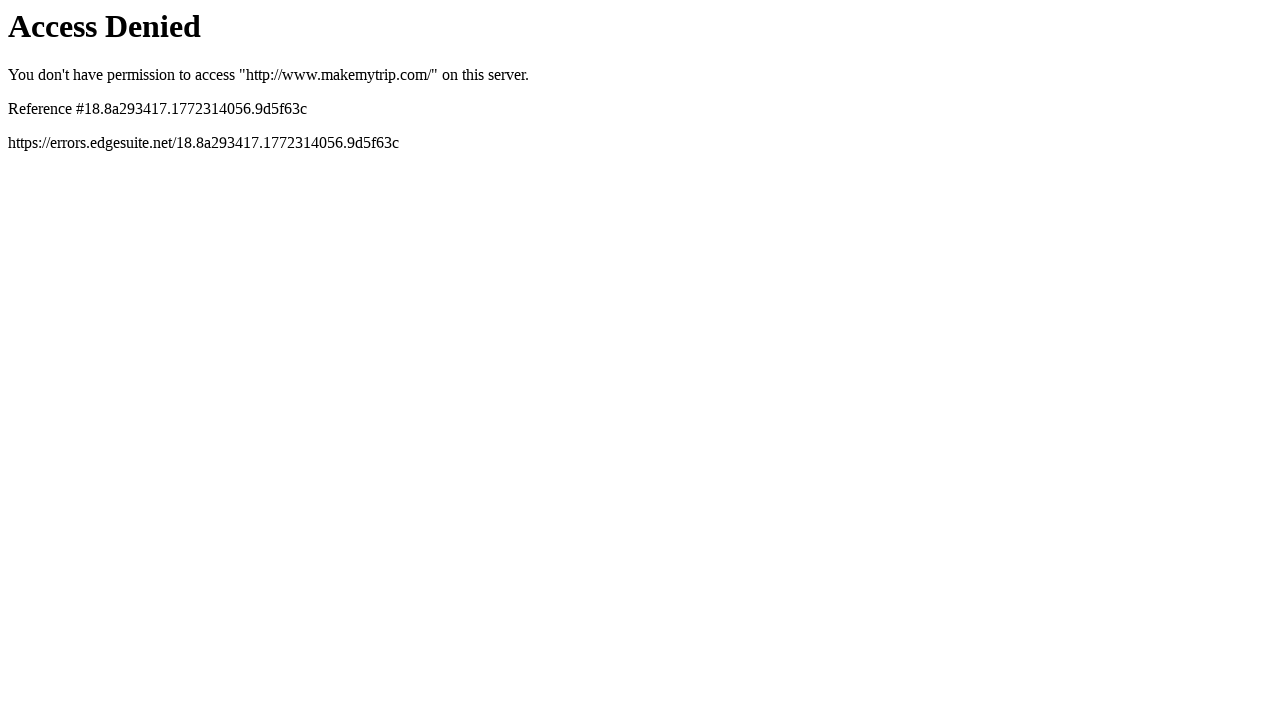

Page DOM content fully loaded
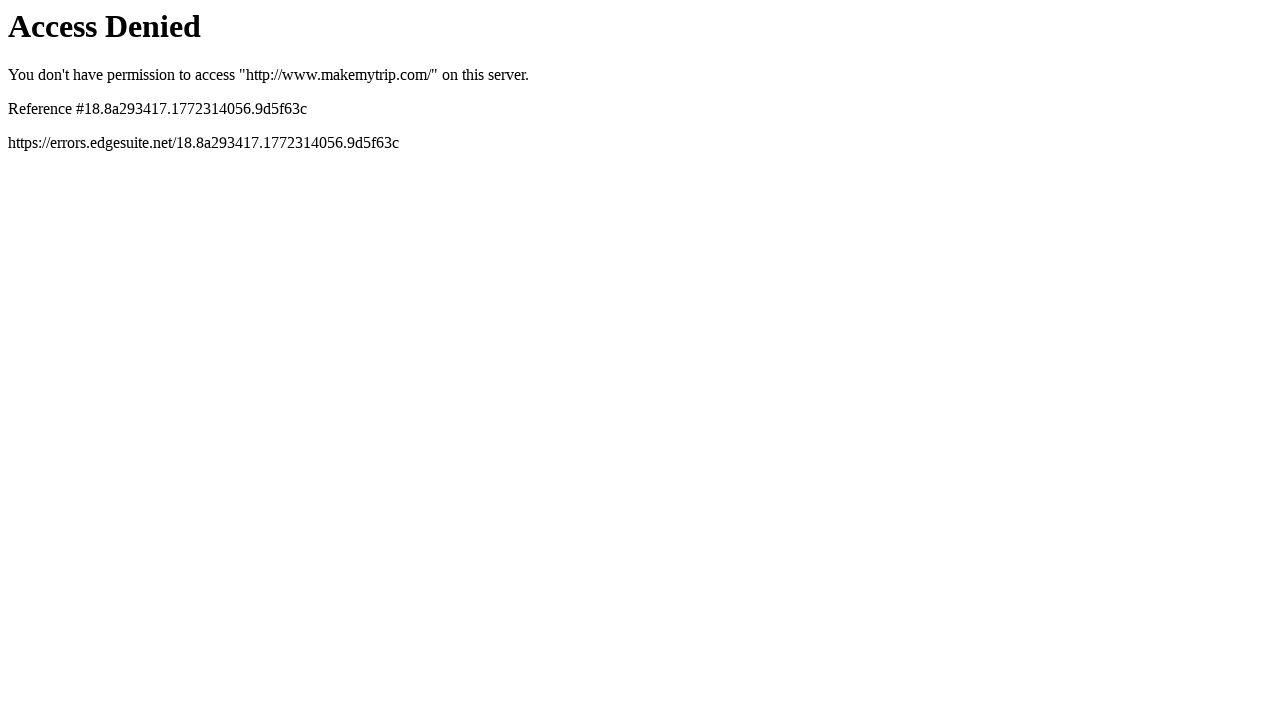

Body element is visible, MakeMyTrip homepage is accessible
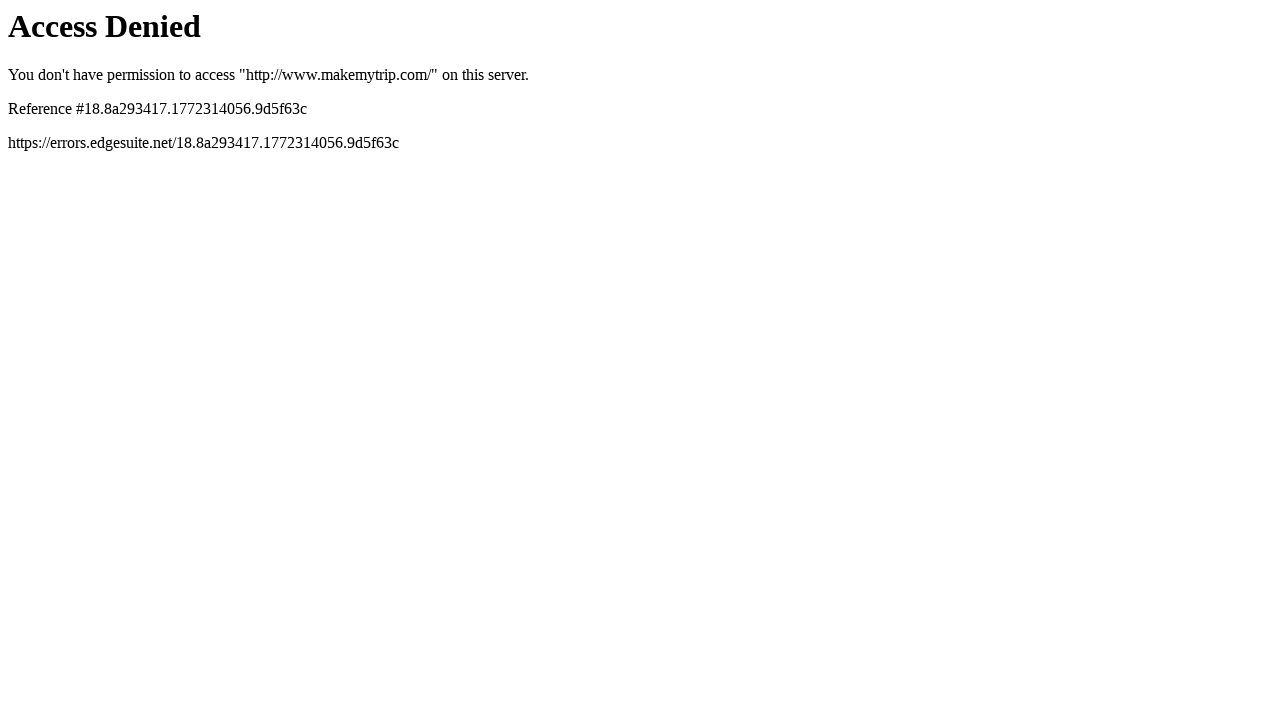

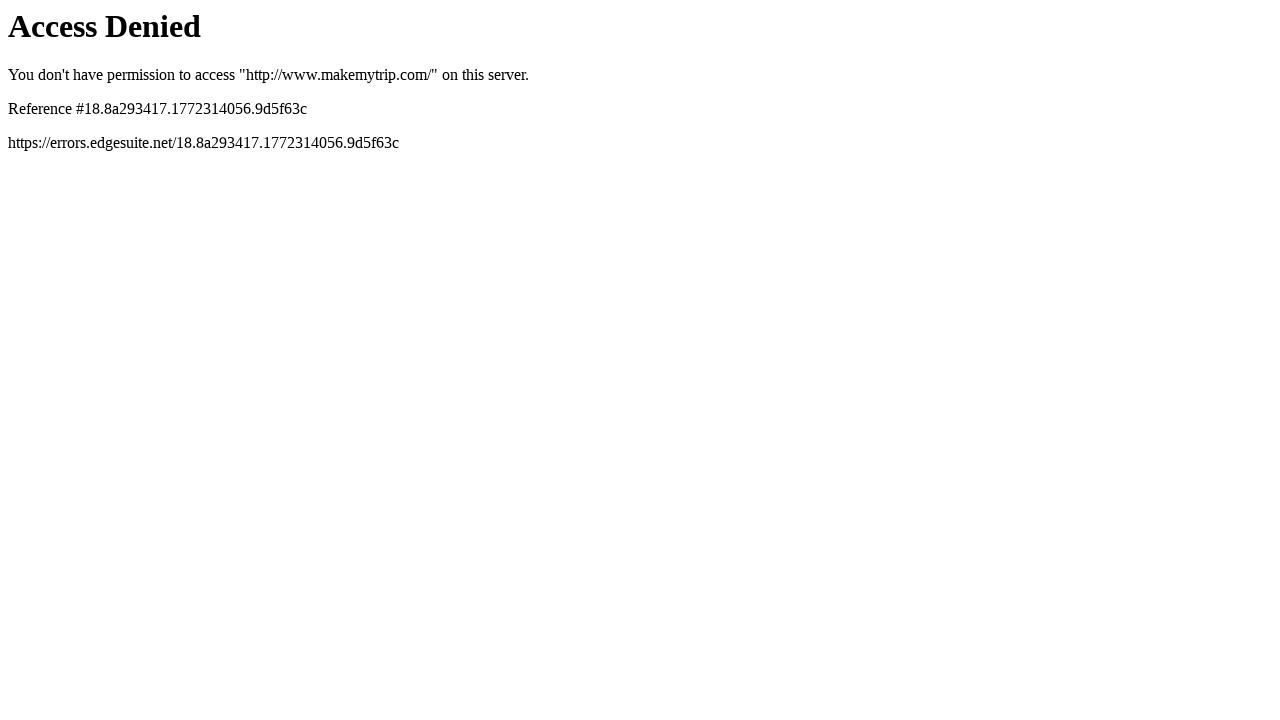